Tests a registration form by filling in first name, last name, and email fields, then submitting and verifying the success message appears.

Starting URL: http://suninjuly.github.io/registration1.html

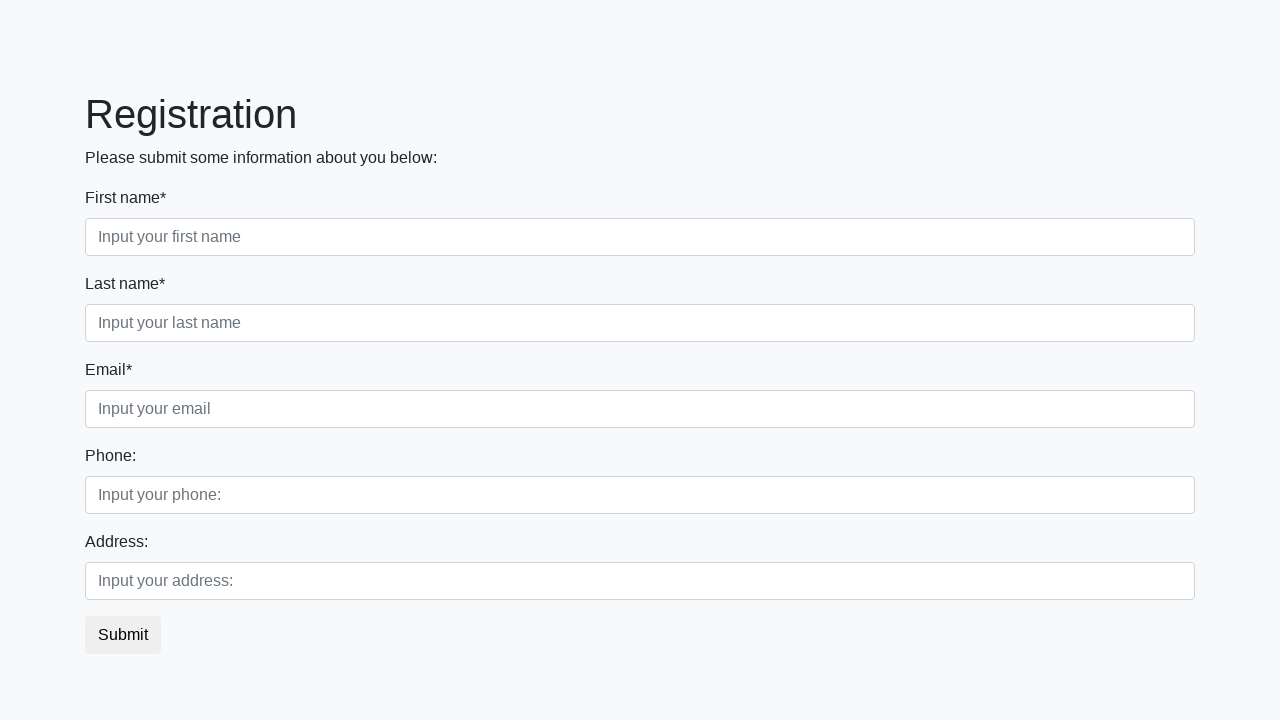

Filled first name field with 'Frank' on .first_block .first_class input
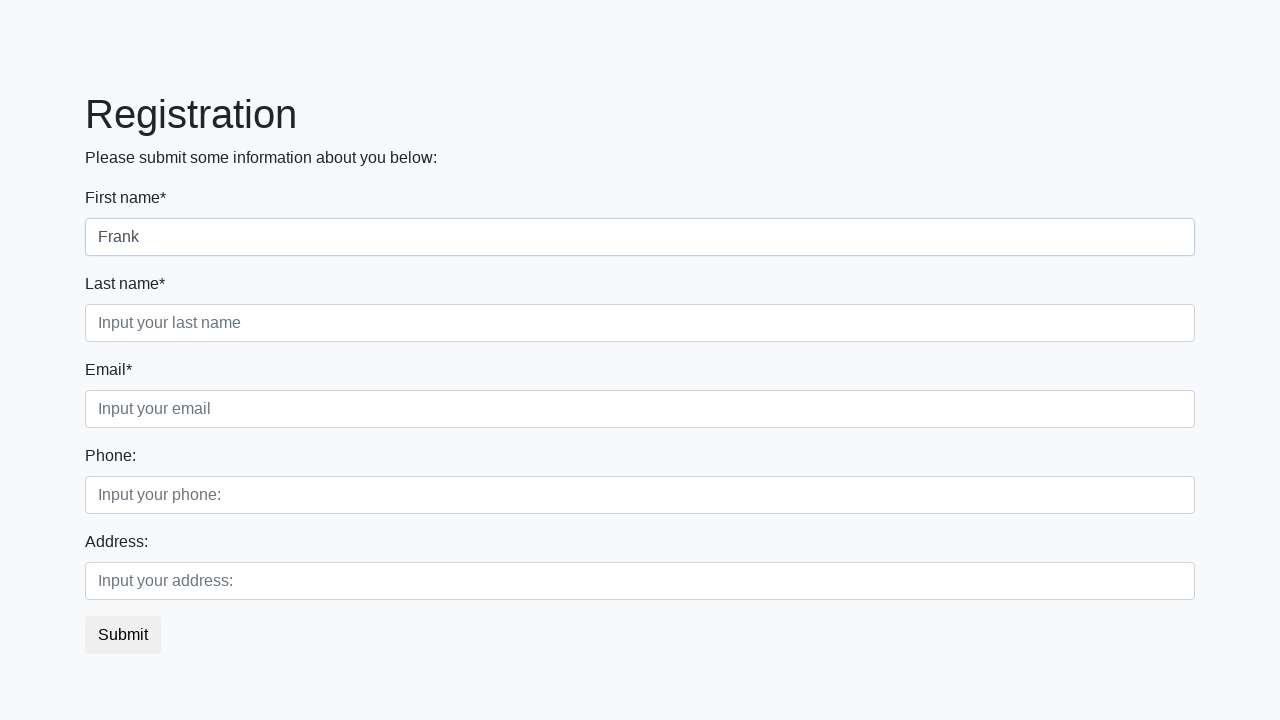

Filled last name field with 'Martin' on .first_block .second_class input
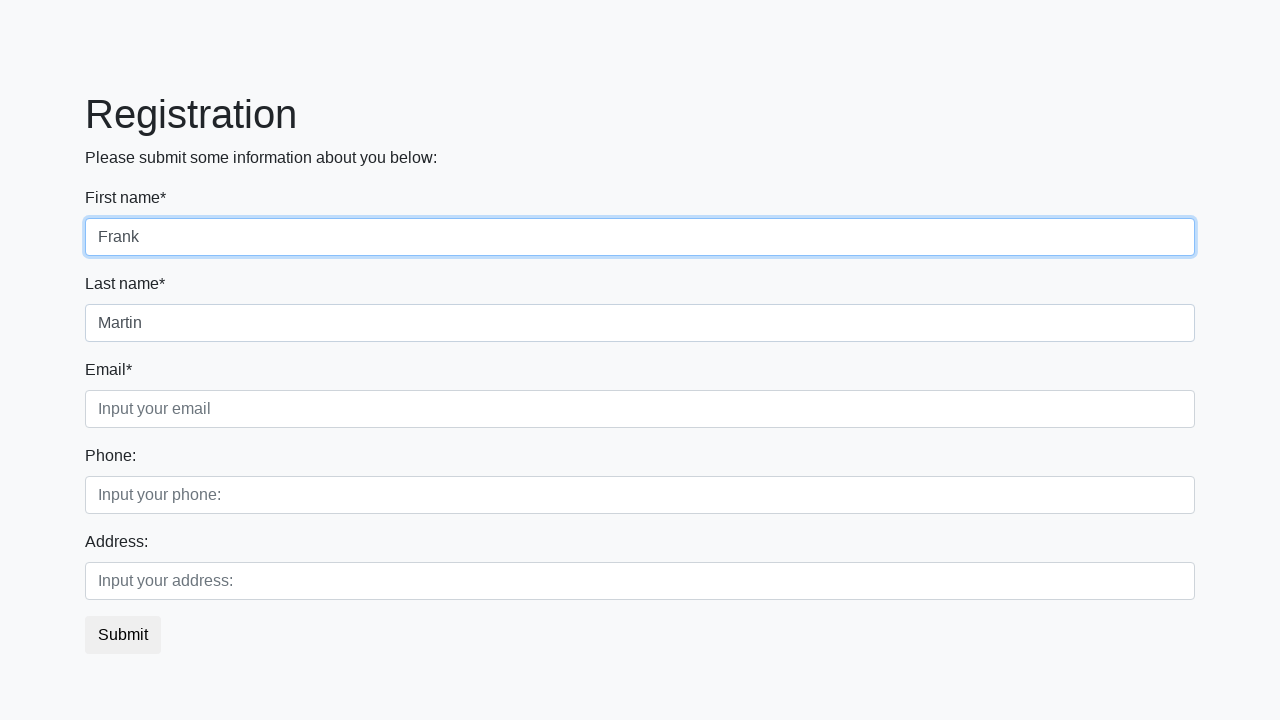

Filled email field with 'frank@omg.com' on .first_block .third_class input
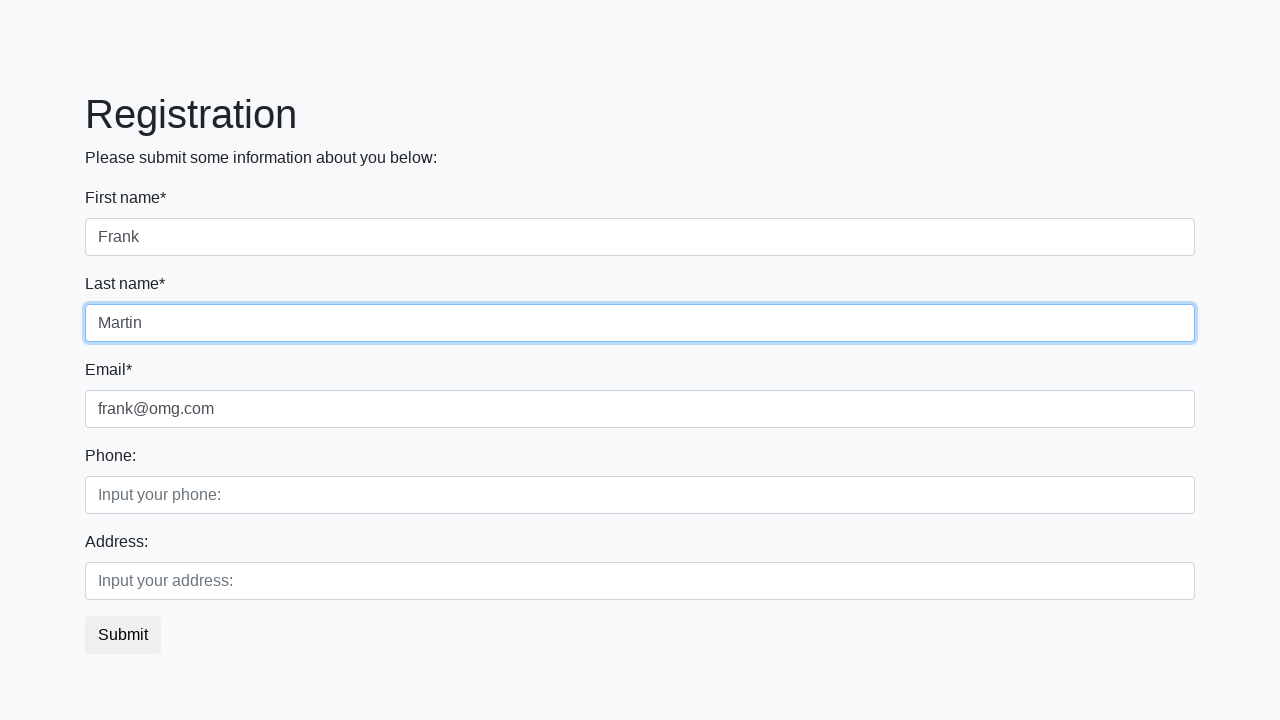

Clicked submit button to register at (123, 635) on .btn
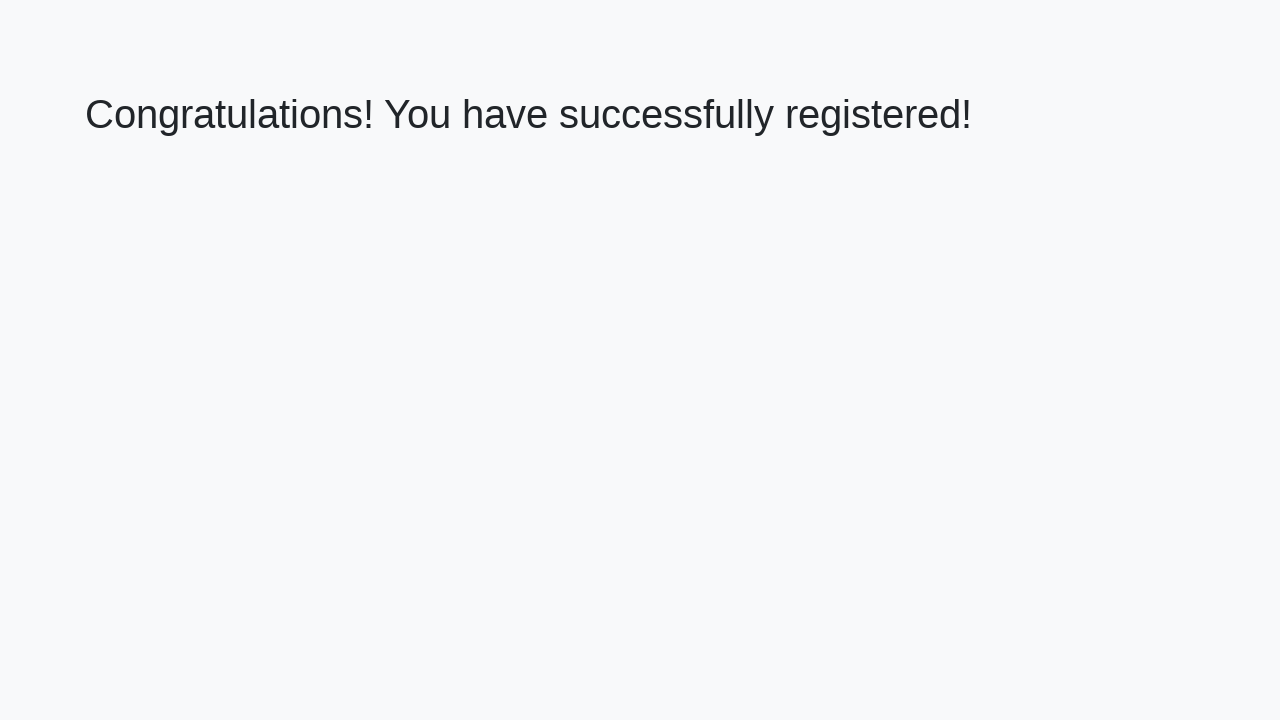

Success message appeared
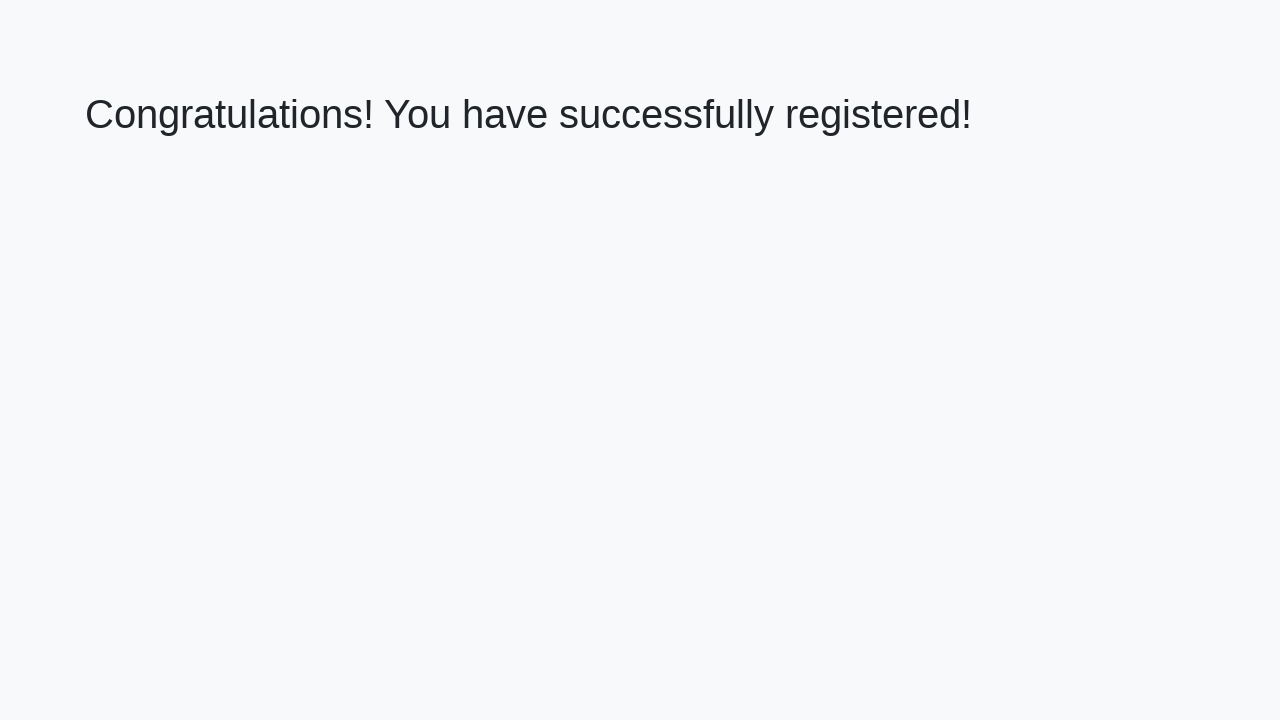

Verified success message text: 'Congratulations! You have successfully registered!'
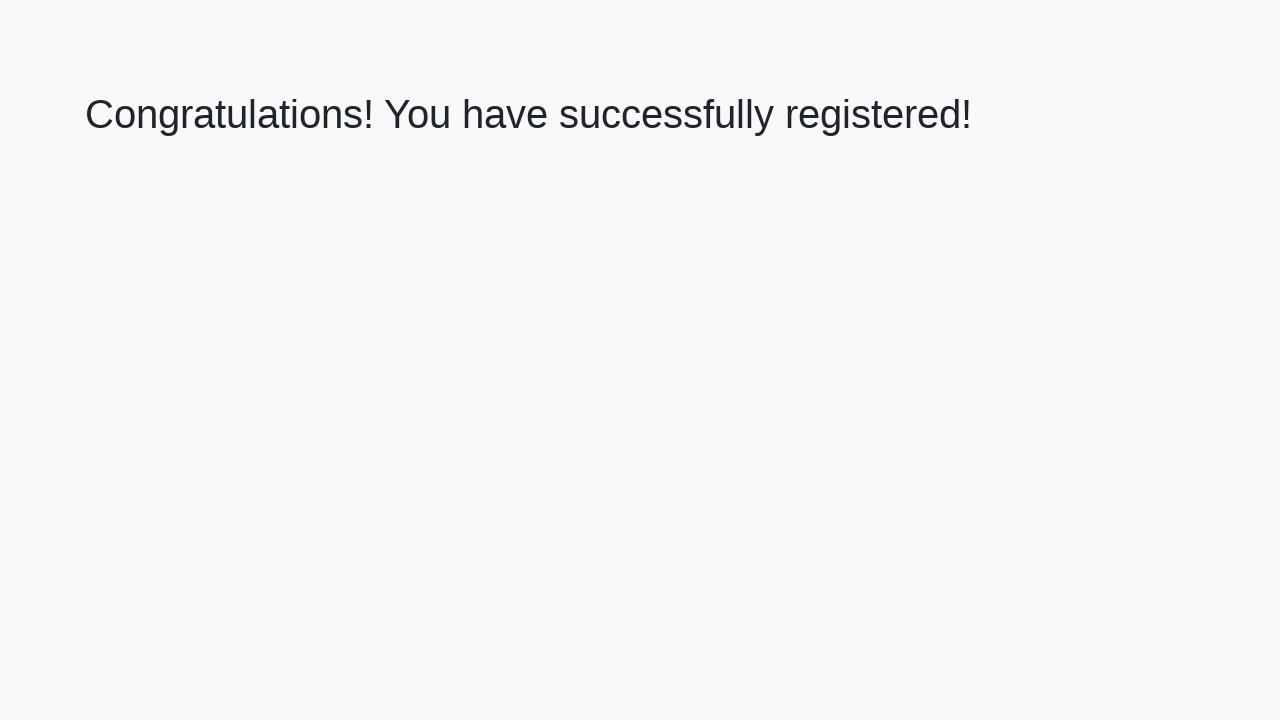

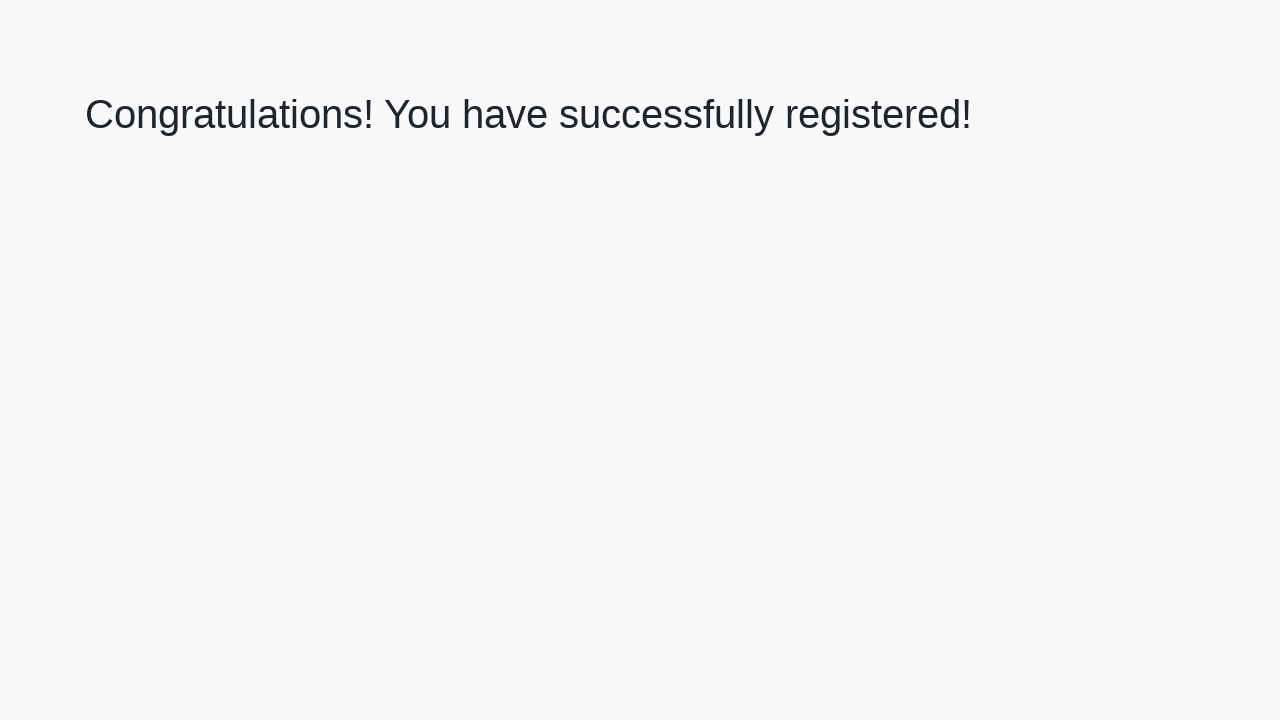